Tests that canonical and alternate language links are present in the HTML head for place pages

Starting URL: https://datacommons.org/place/geoId/06

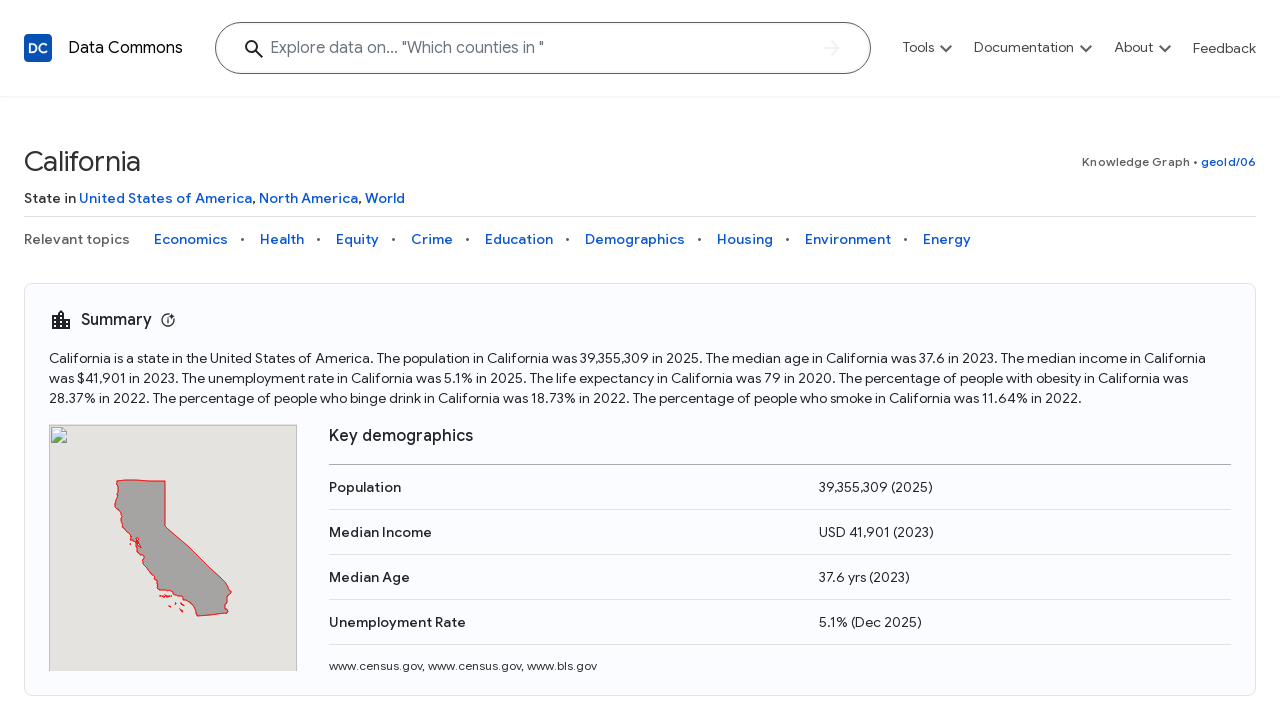

Retrieved page content from overview page
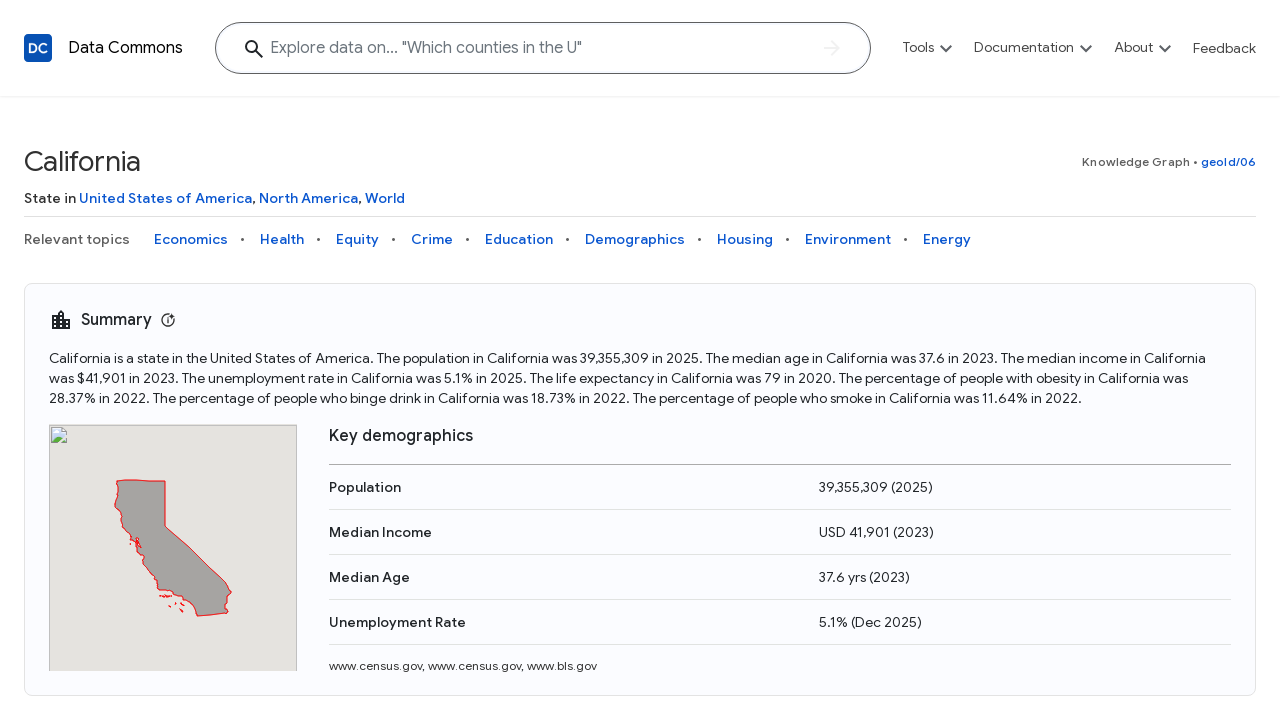

Verified canonical link present in overview page head
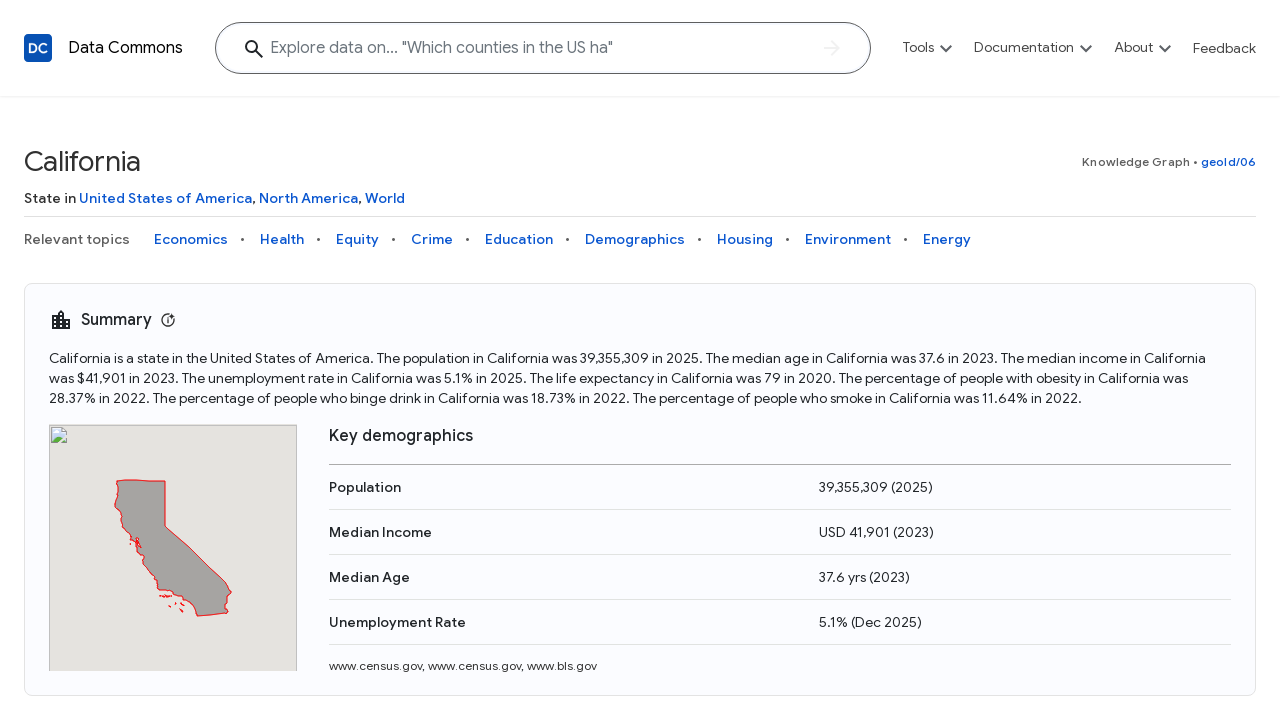

Verified alternate language link (en) present in overview page head
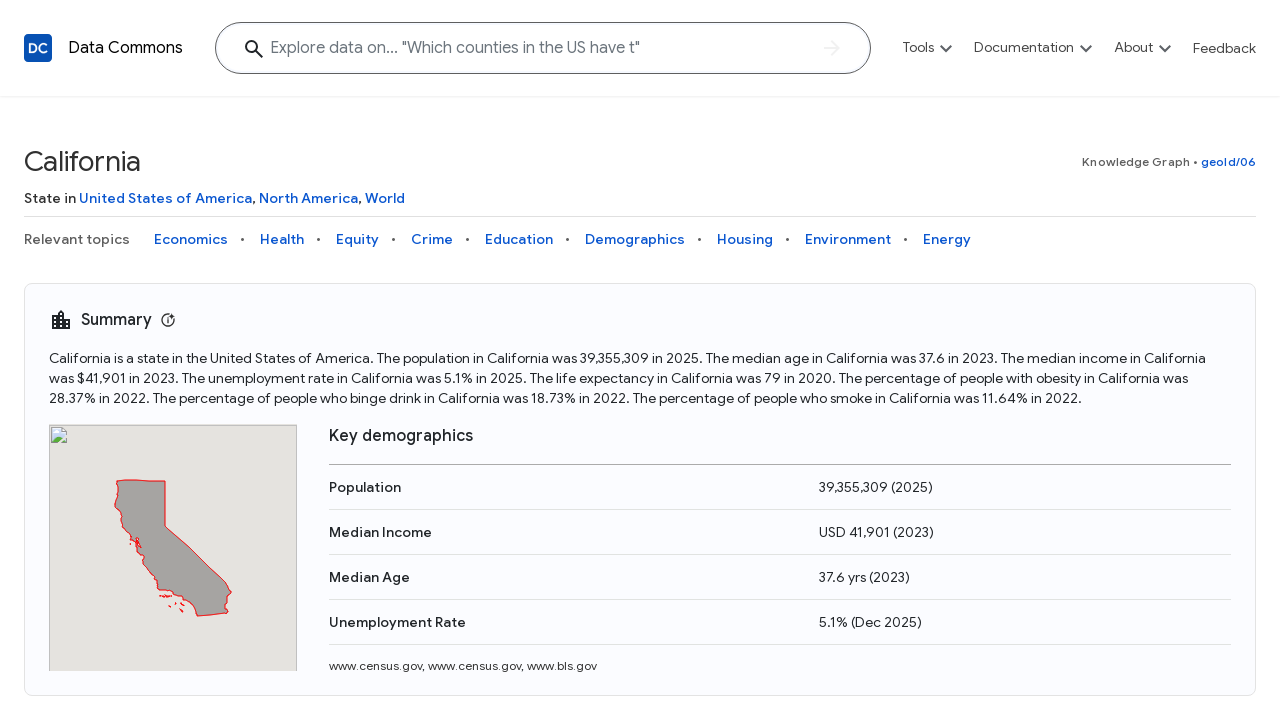

Navigated to place page with Health category filter
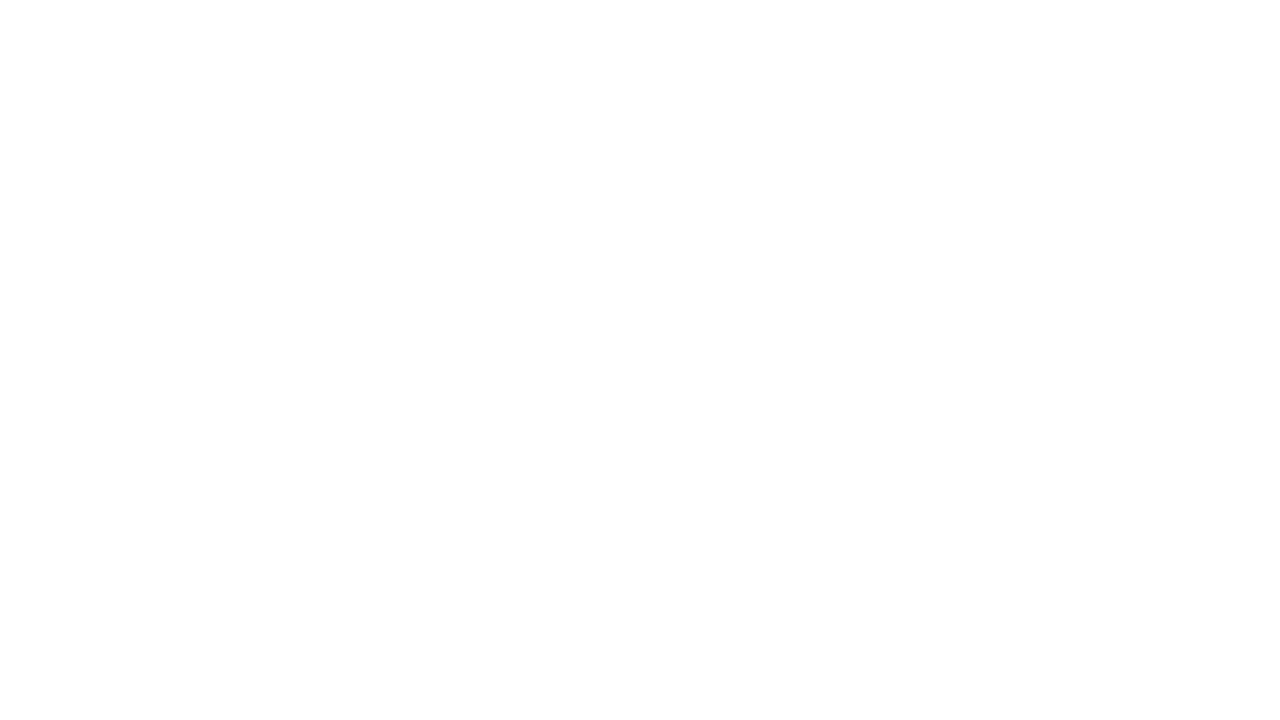

Retrieved page content from category page
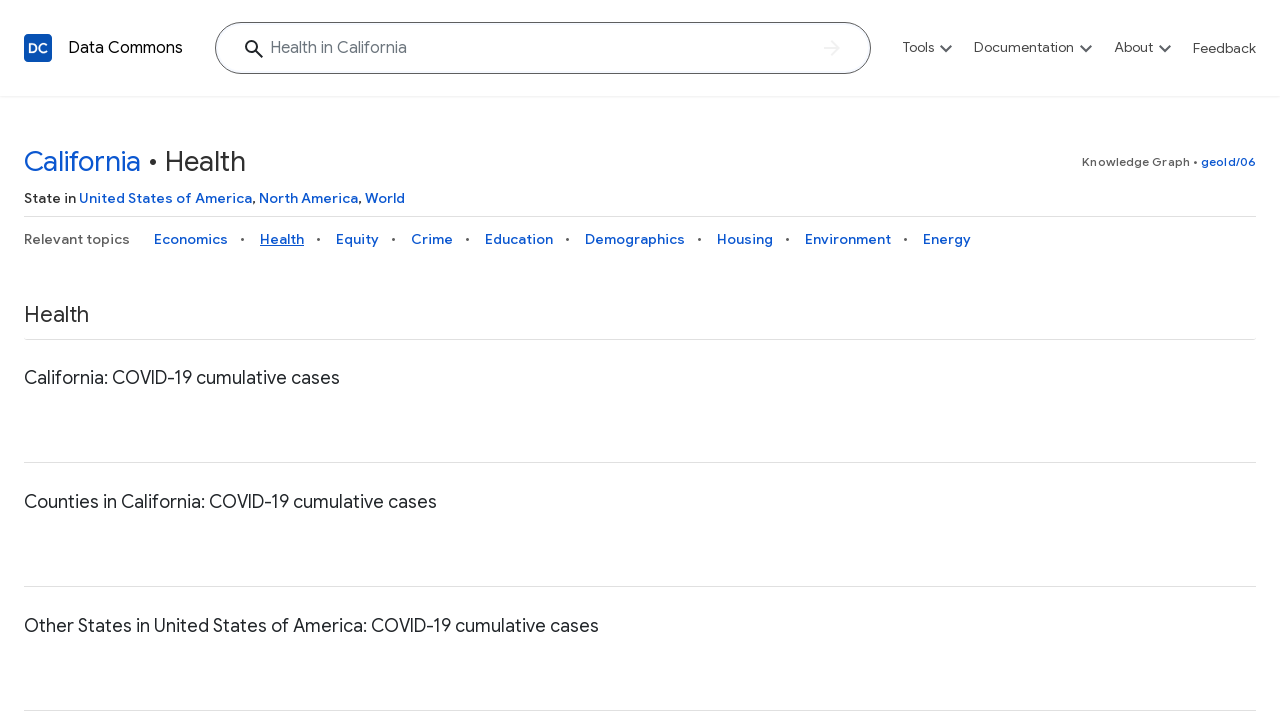

Verified canonical link includes category parameter on category page
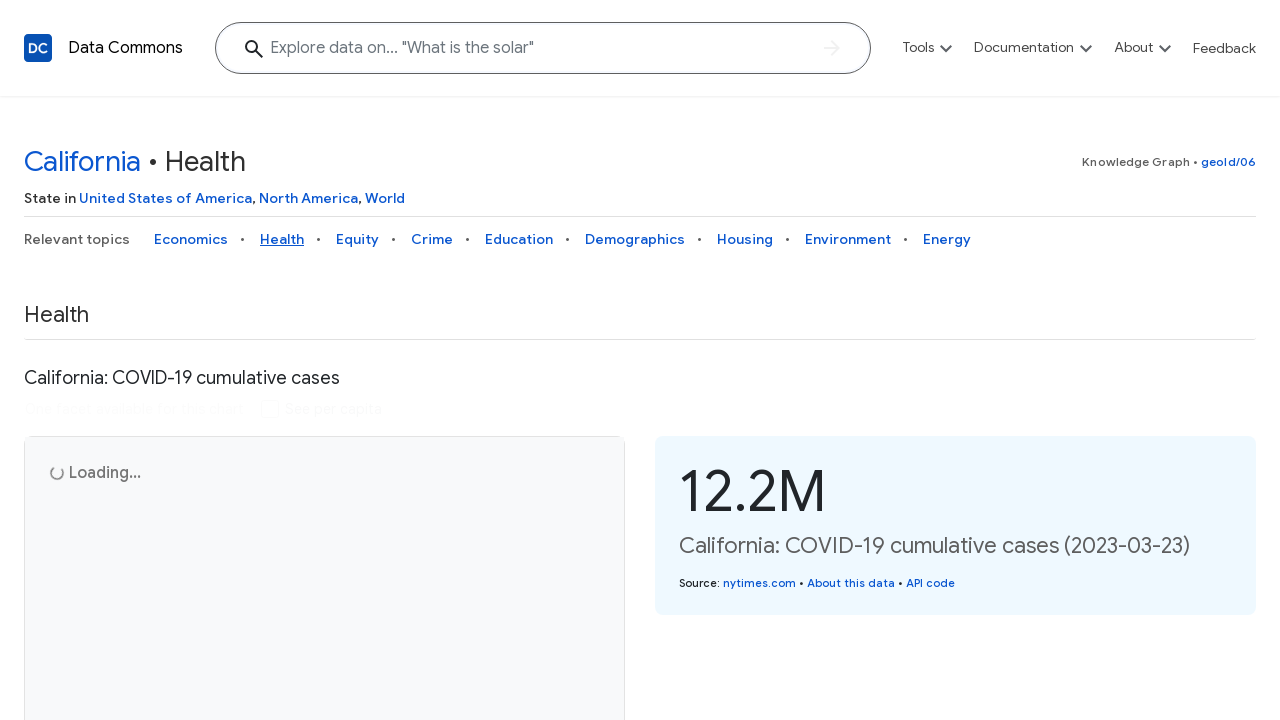

Navigated to place page with invalid category parameter
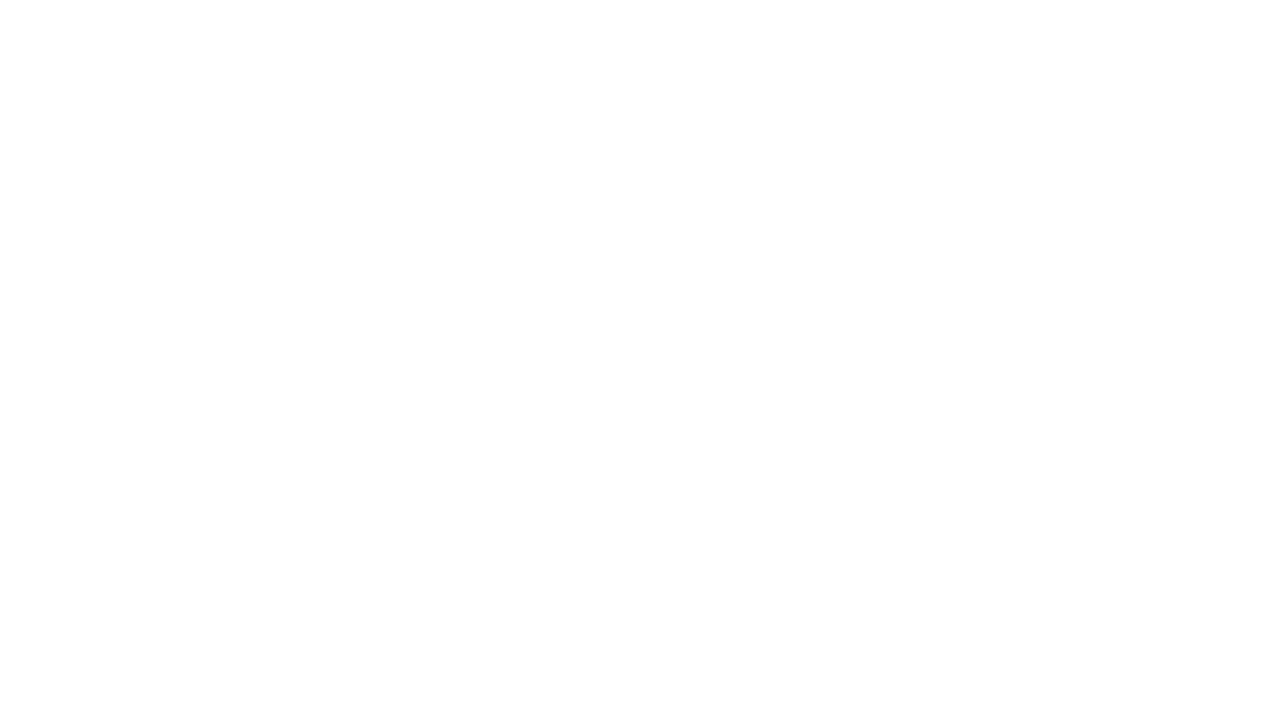

Retrieved page content from invalid category page
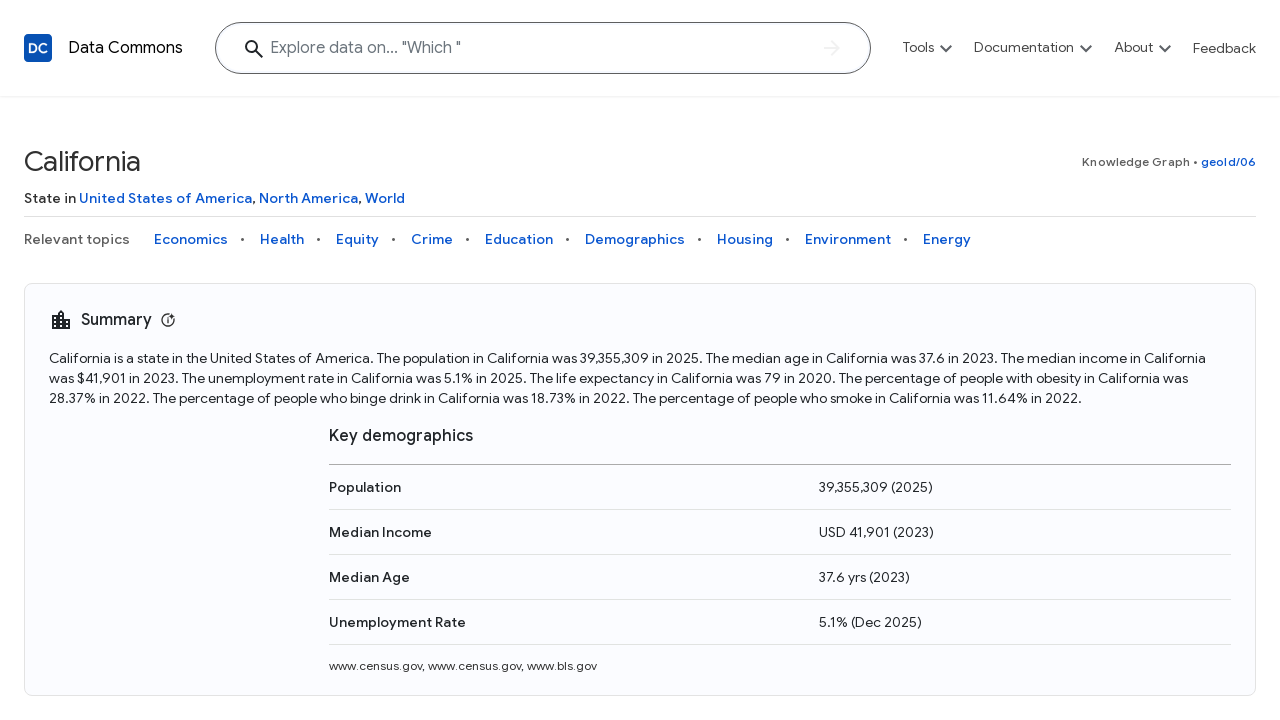

Verified canonical link redirects to overview when invalid category is present
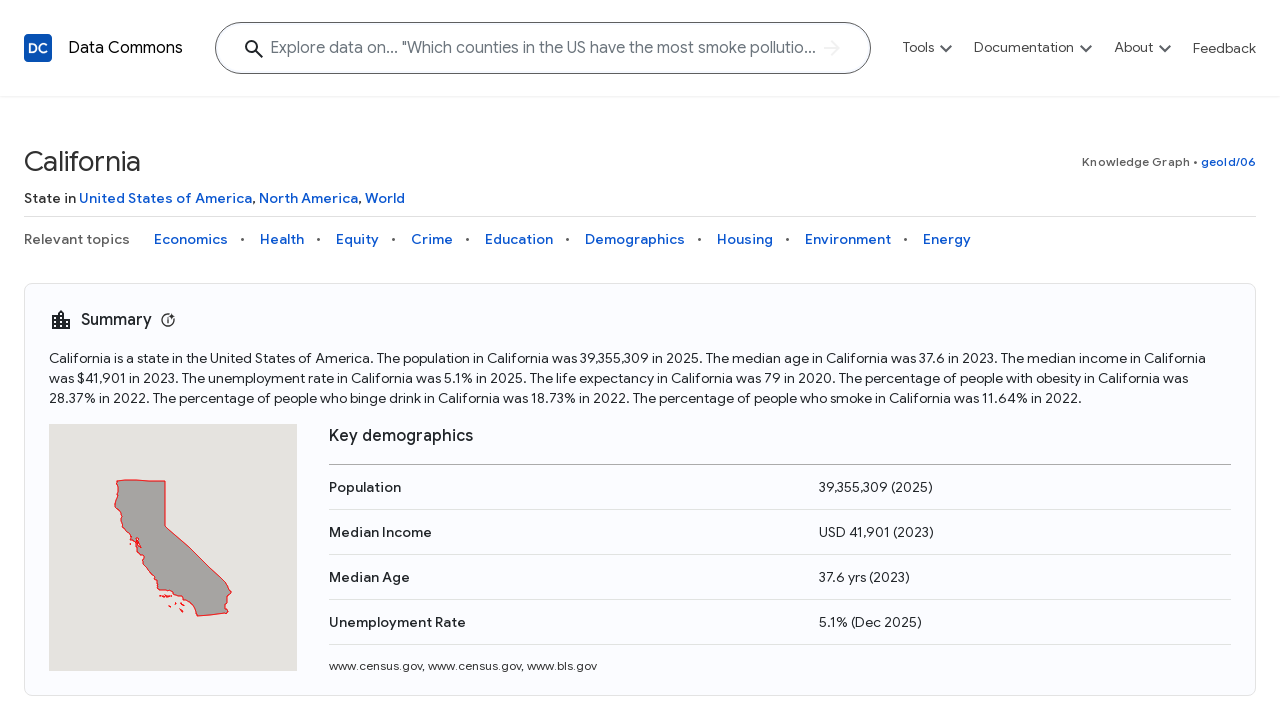

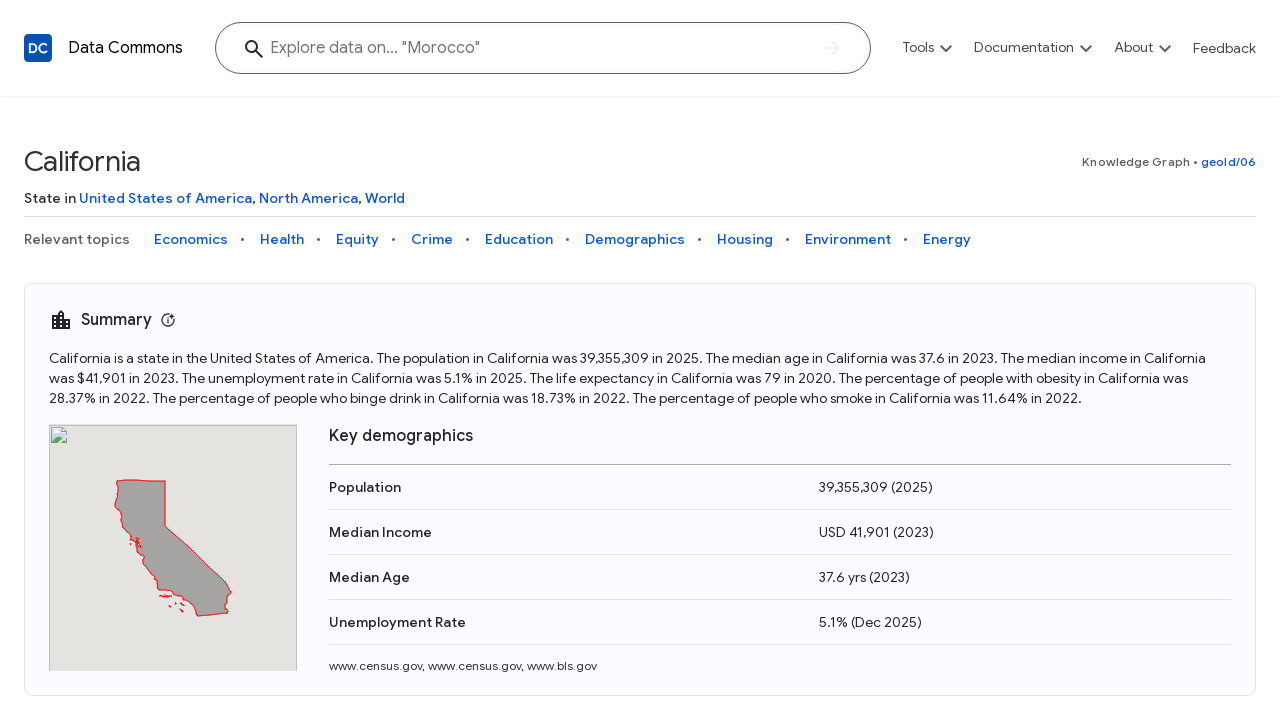